Tests registration form by filling all required input fields and submitting the form, then verifies successful registration message

Starting URL: http://suninjuly.github.io/registration1.html

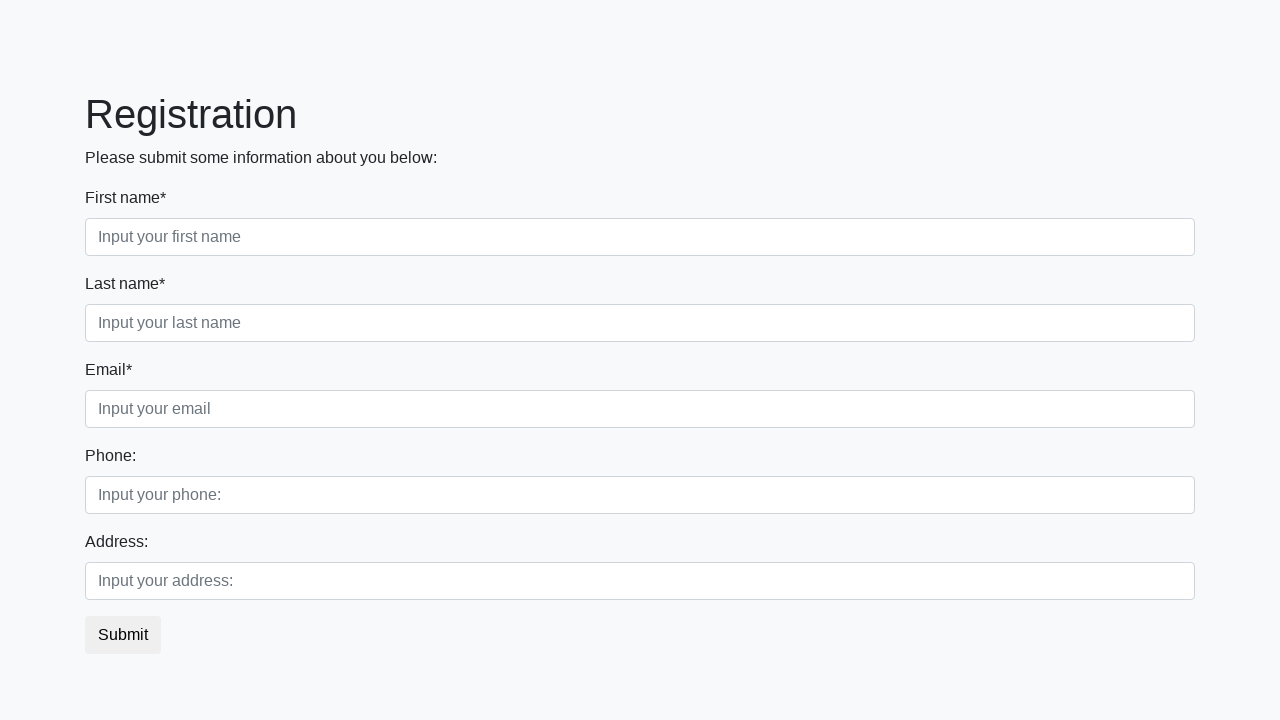

Navigated to registration form page
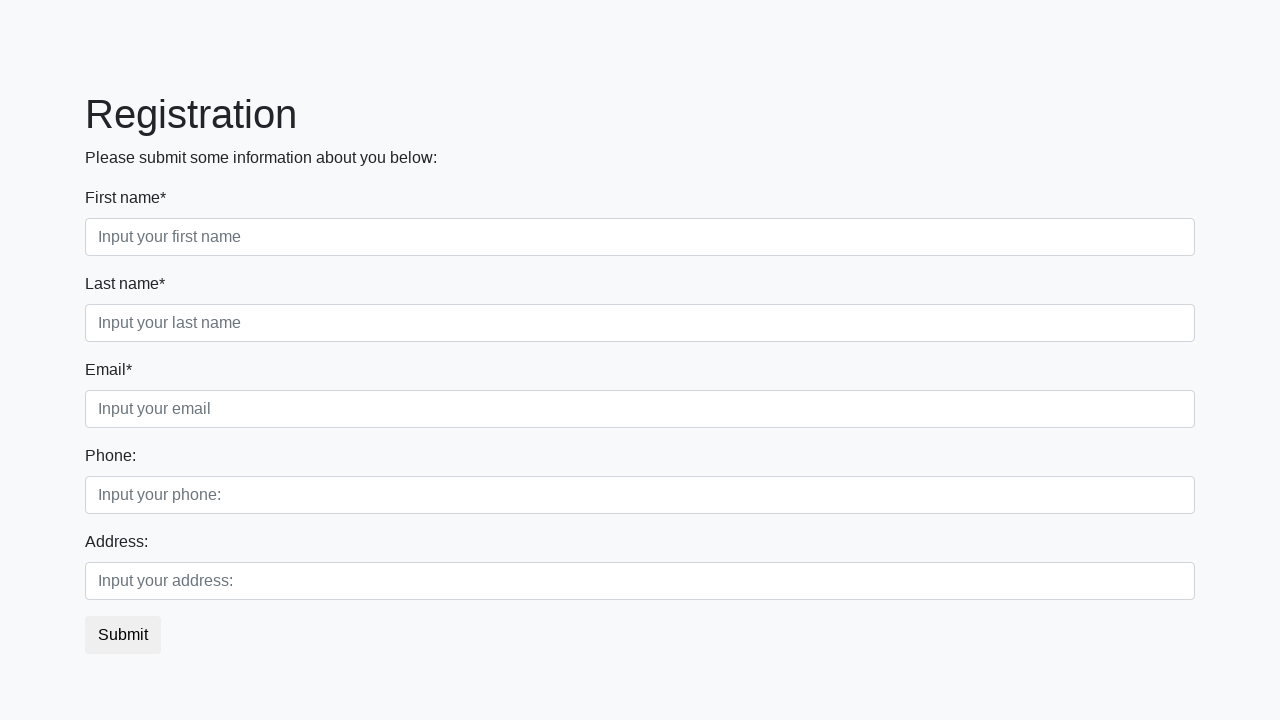

Filled a required input field with 'Мой ответ'
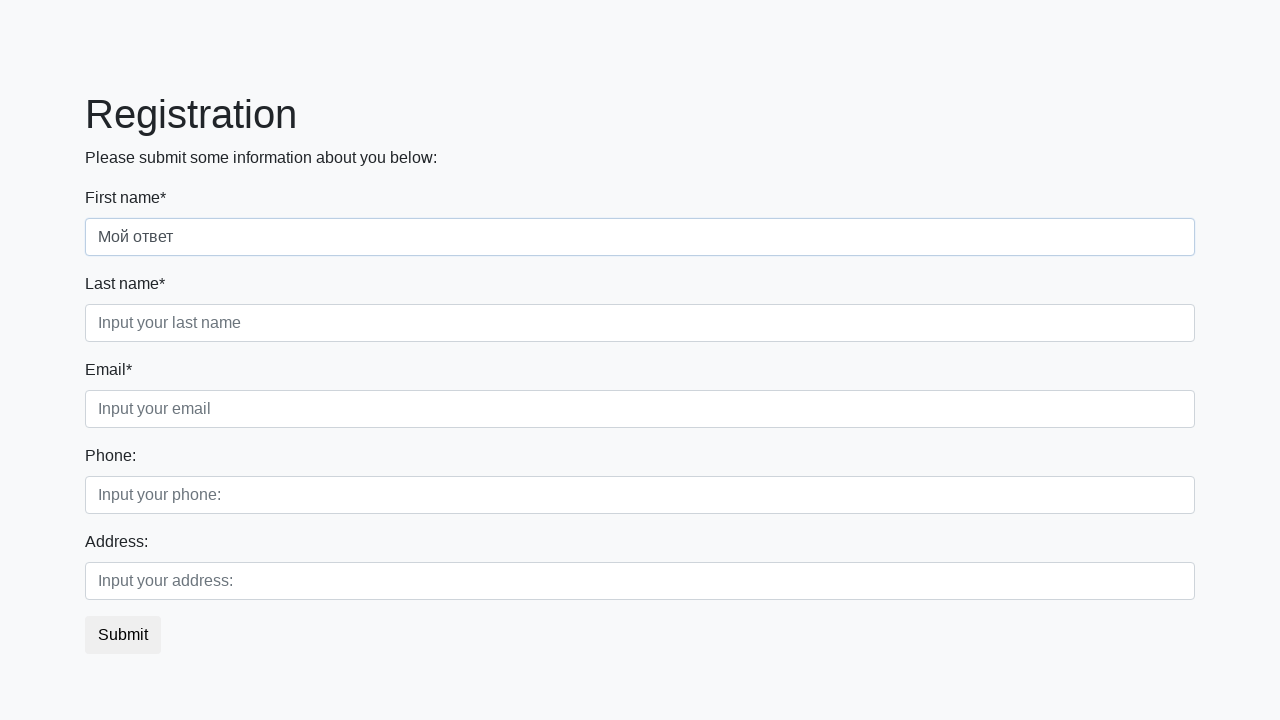

Filled a required input field with 'Мой ответ'
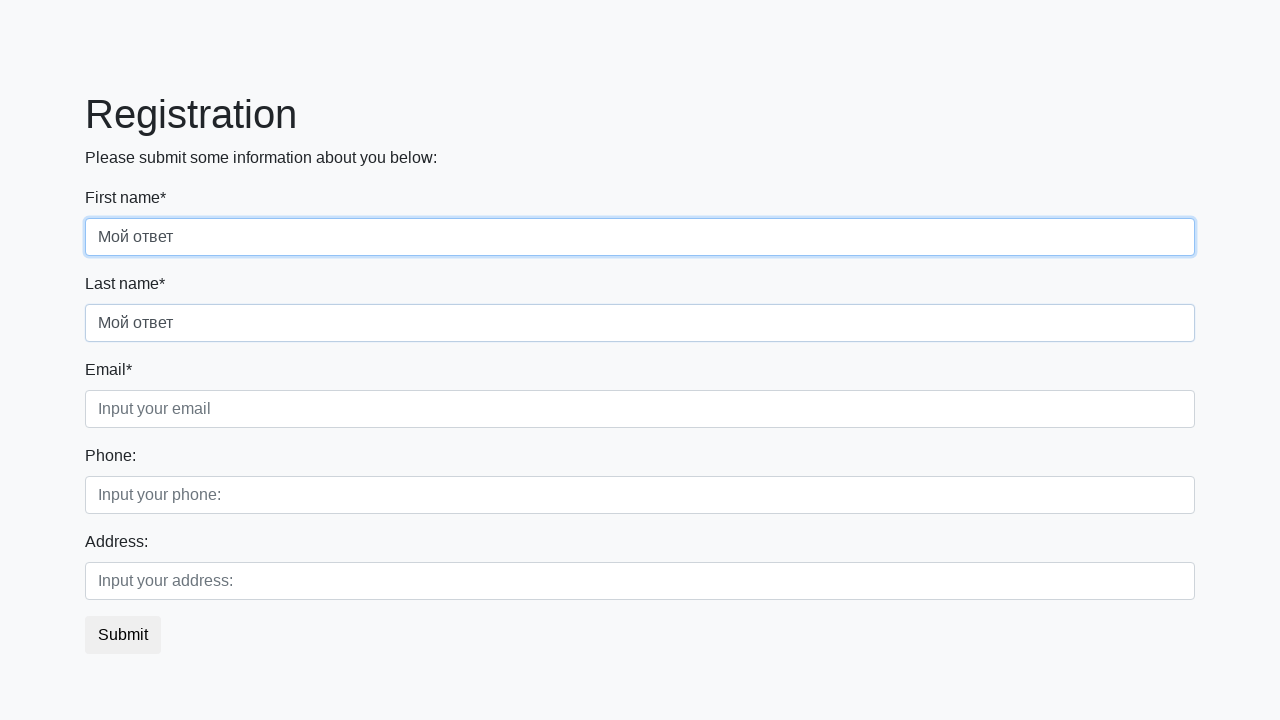

Filled a required input field with 'Мой ответ'
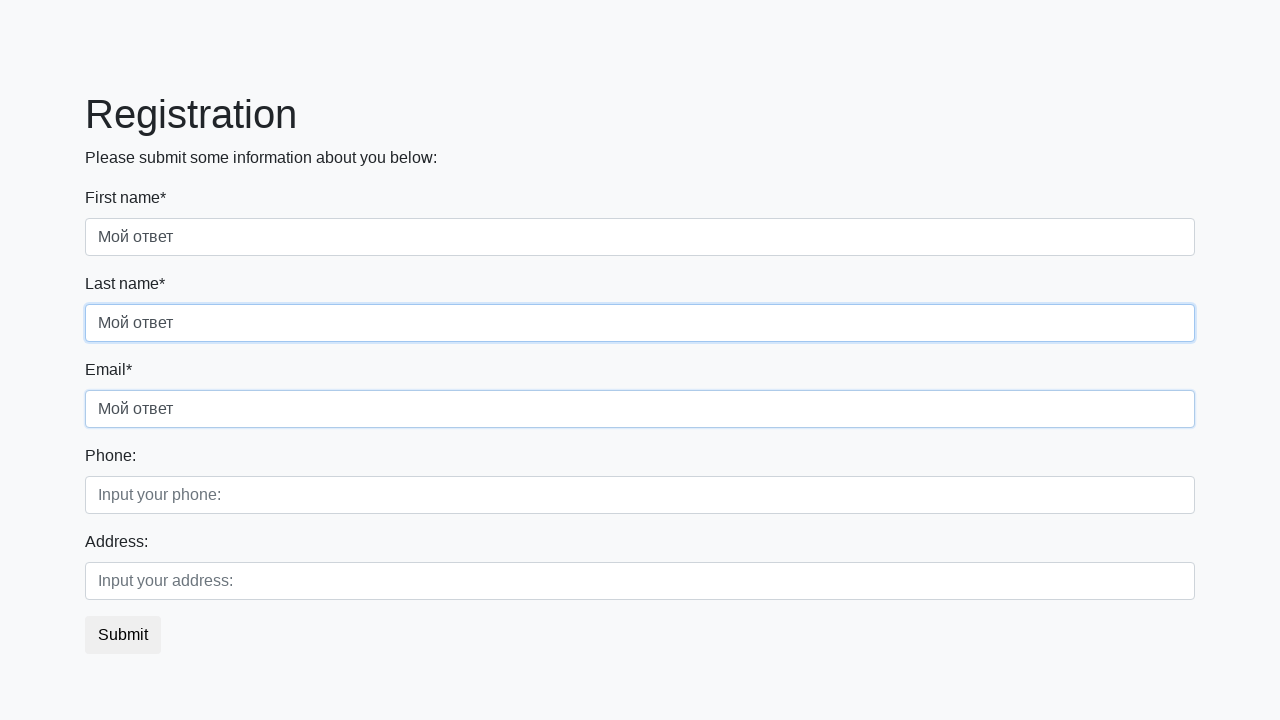

Clicked the submit button at (123, 635) on button
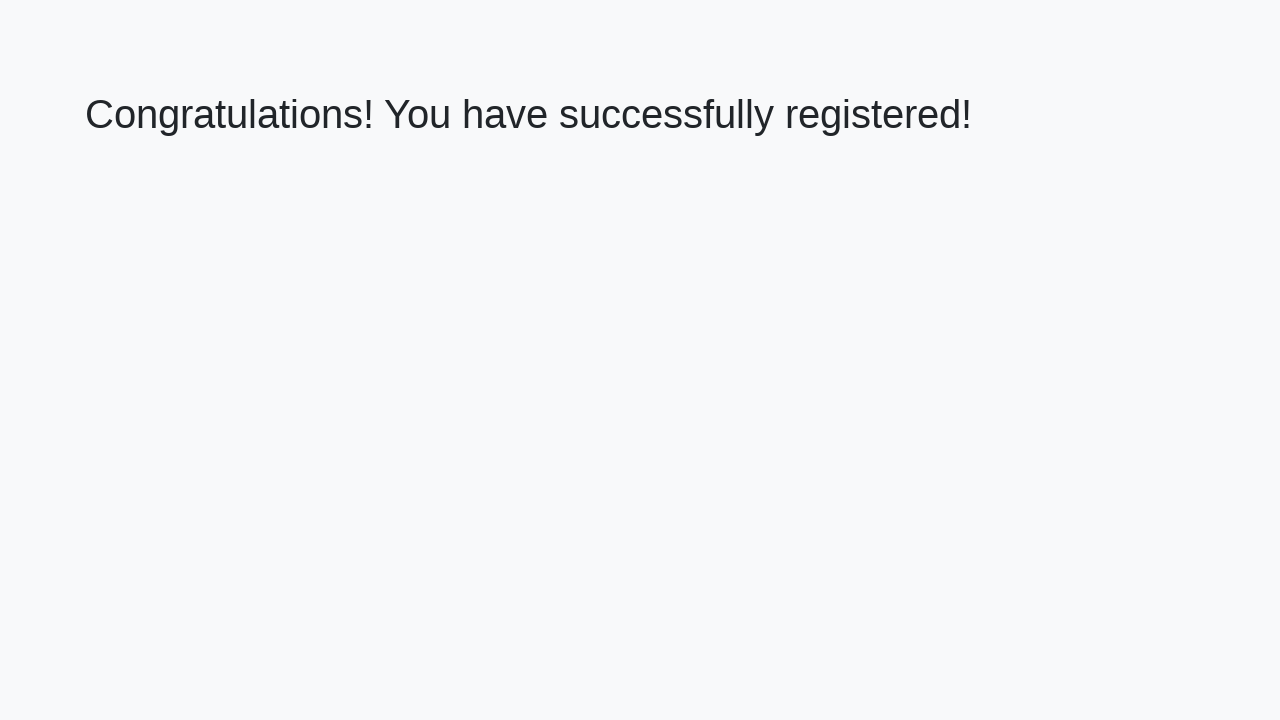

Success message heading loaded
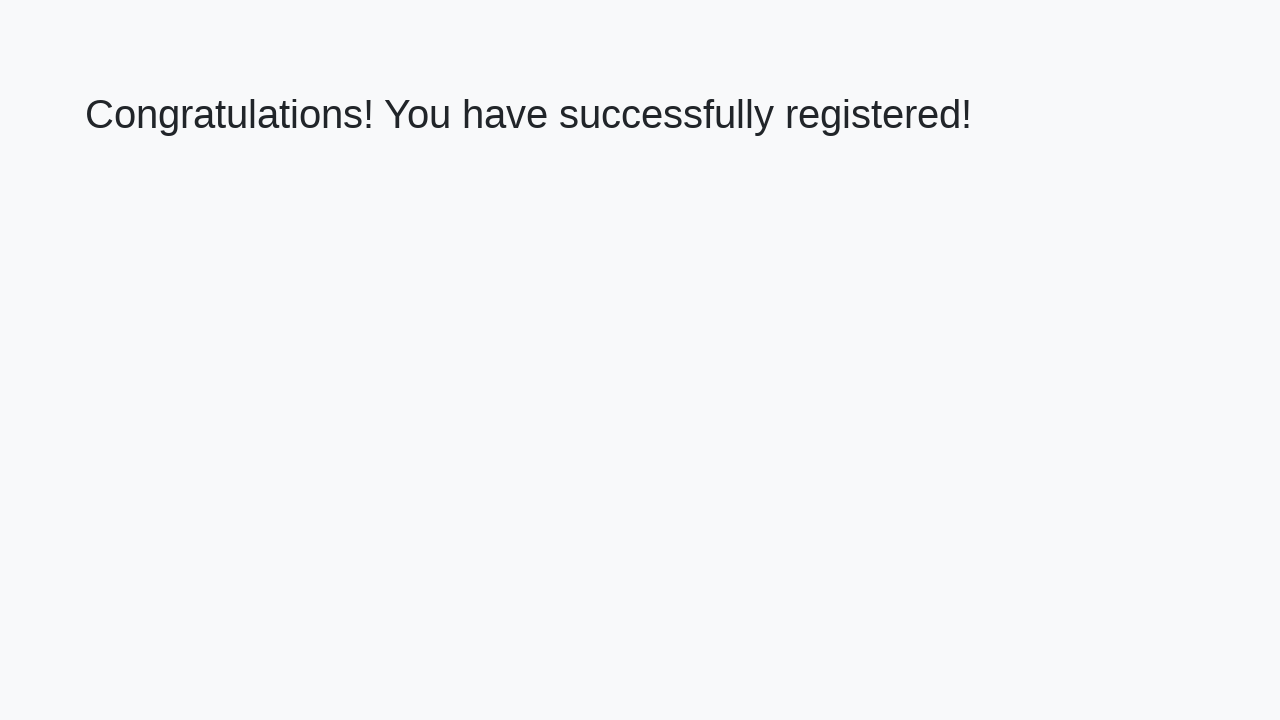

Retrieved success message text
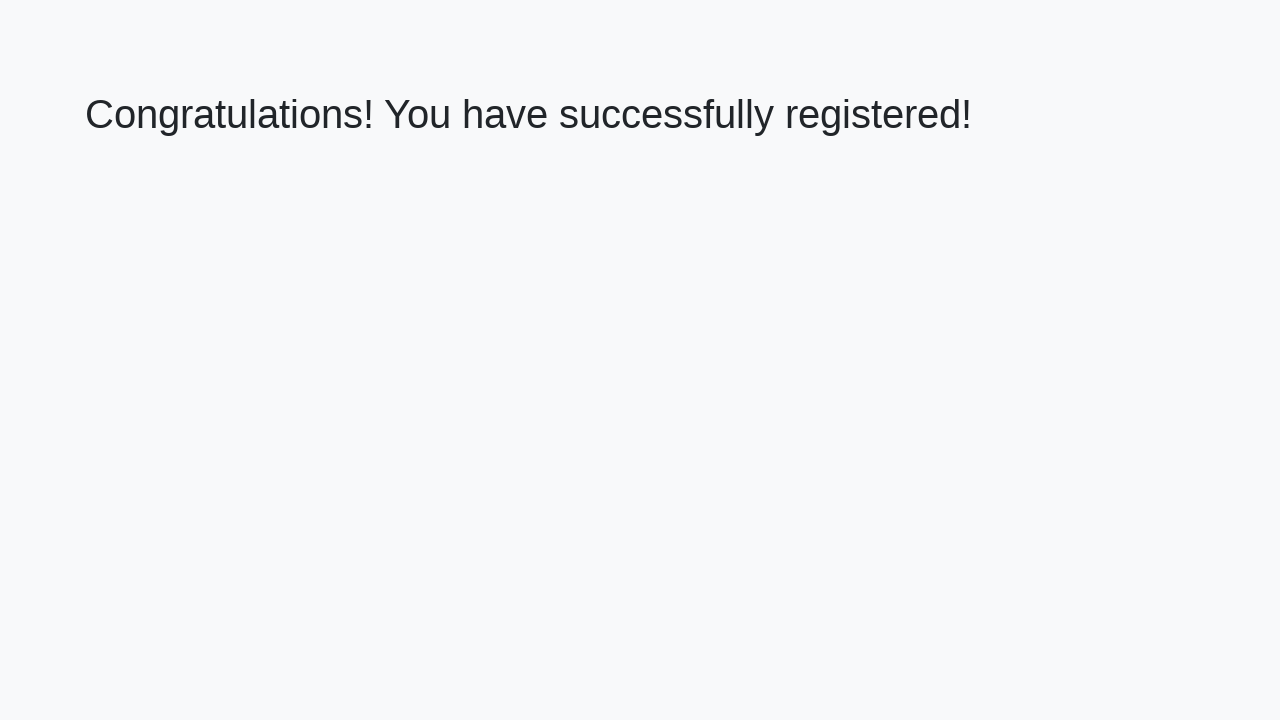

Verified successful registration message
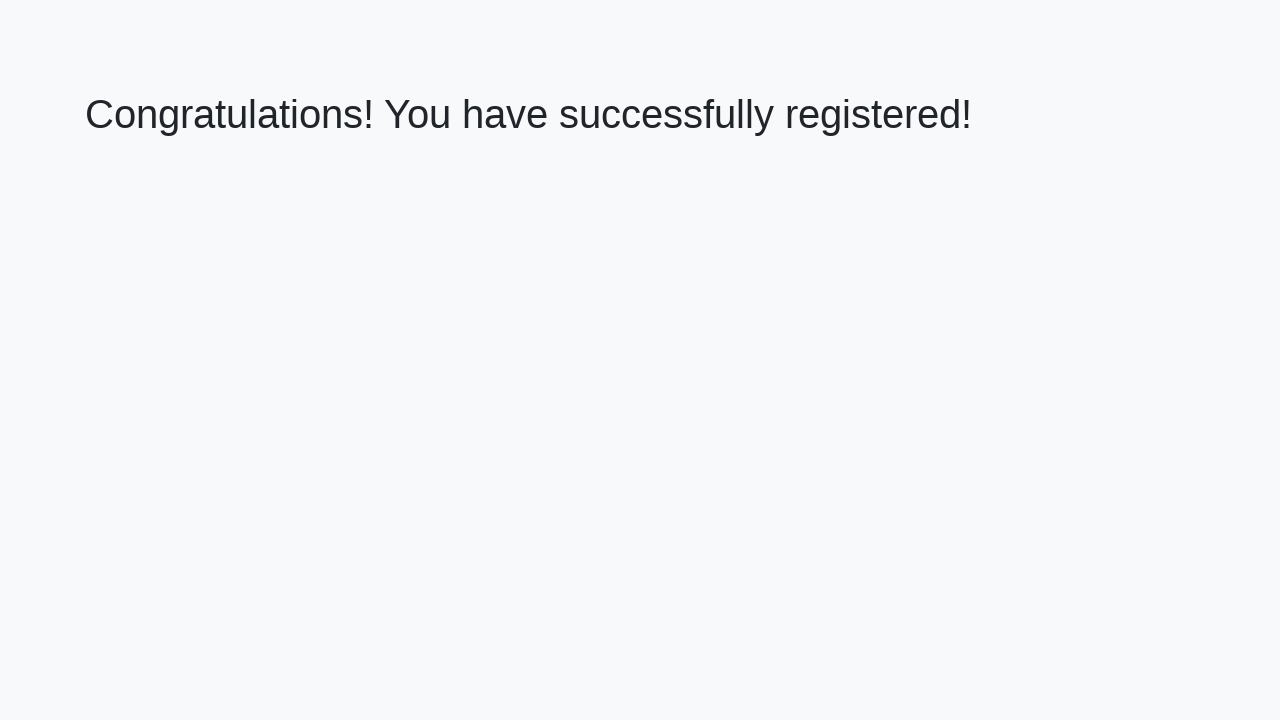

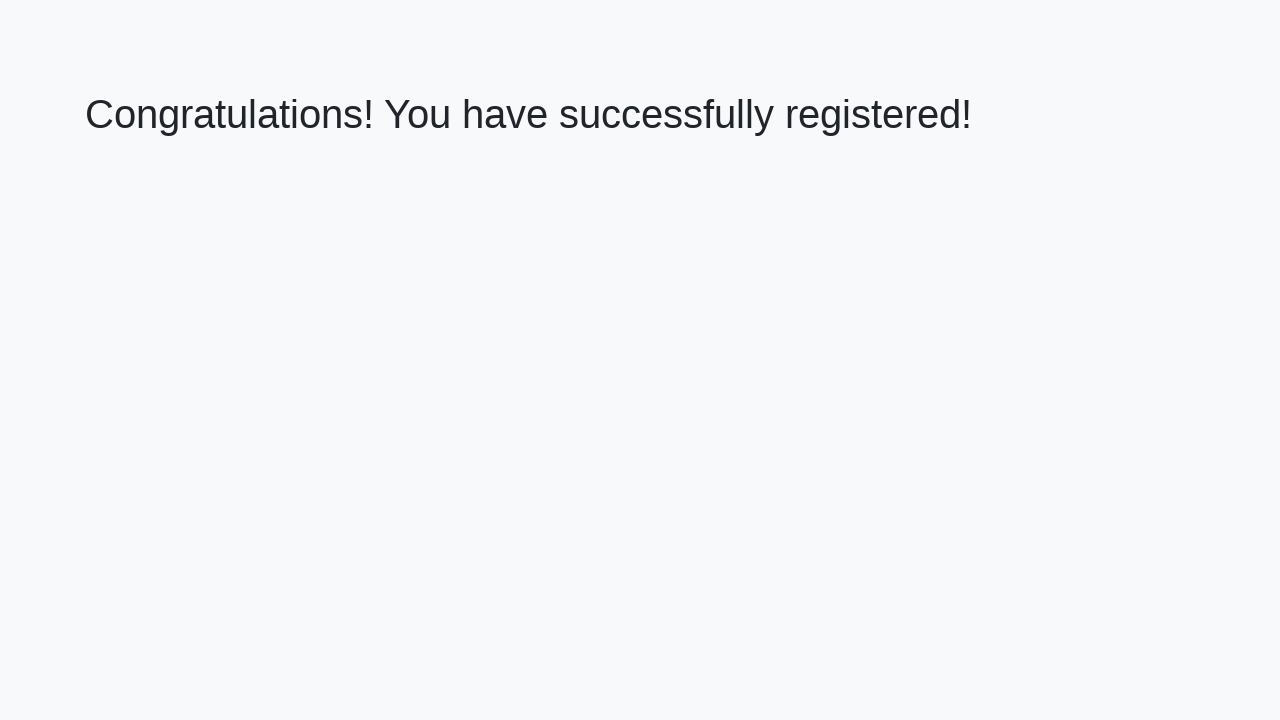